Tests radio button functionality by iterating through all radio buttons on the page and clicking each one to verify they can be selected

Starting URL: https://apps.fas.usda.gov/esrquery/esrq.aspx

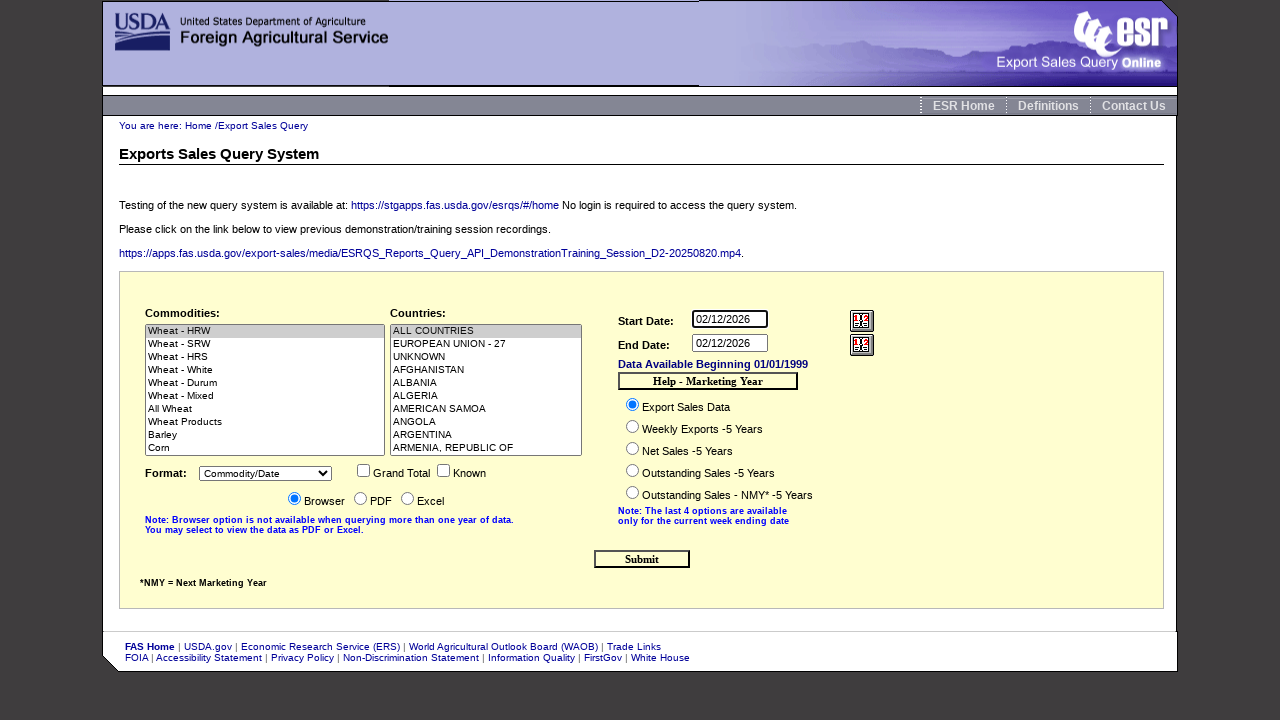

Located all radio buttons on the page
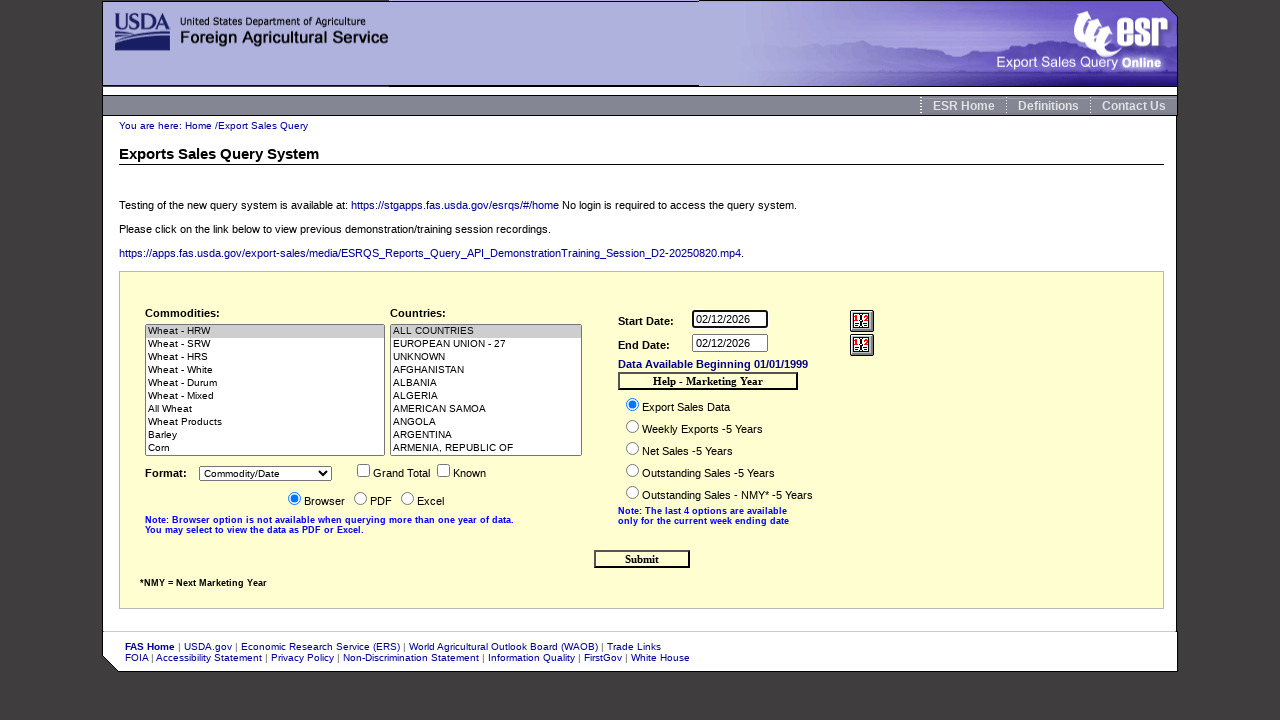

Clicked a radio button to select it at (294, 498) on input[type='radio'] >> nth=0
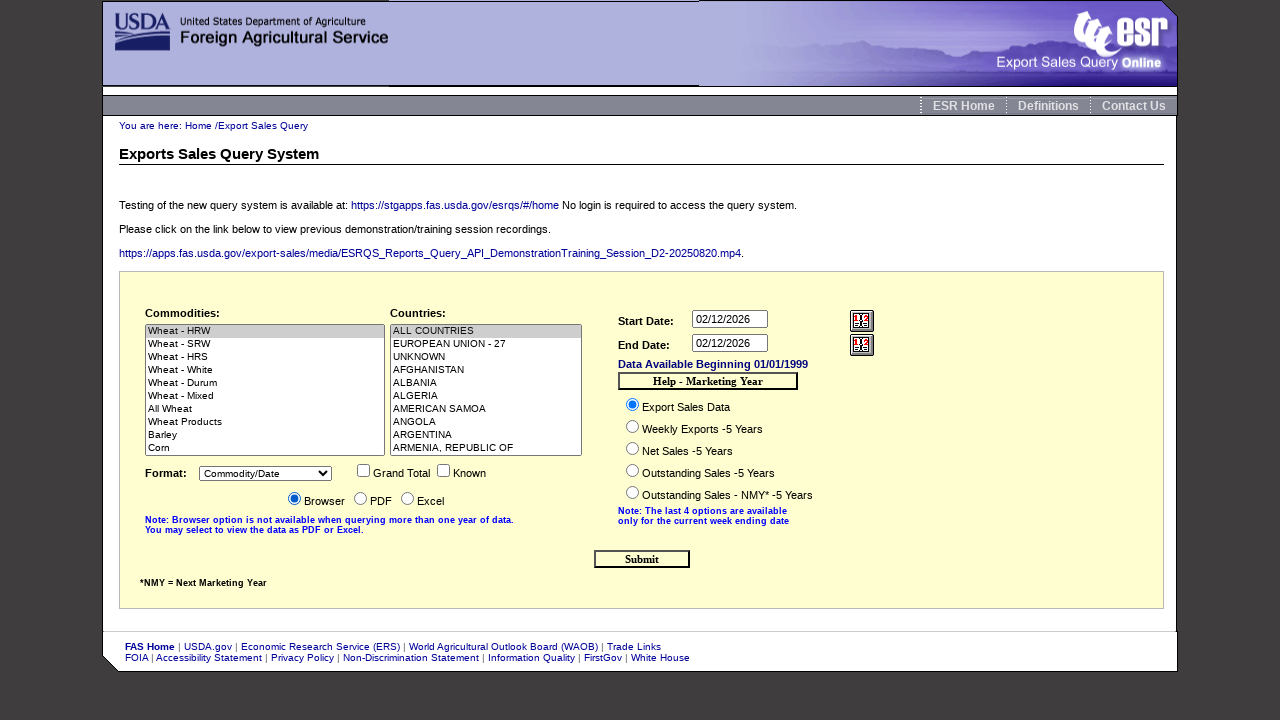

Waited for radio button click to be processed
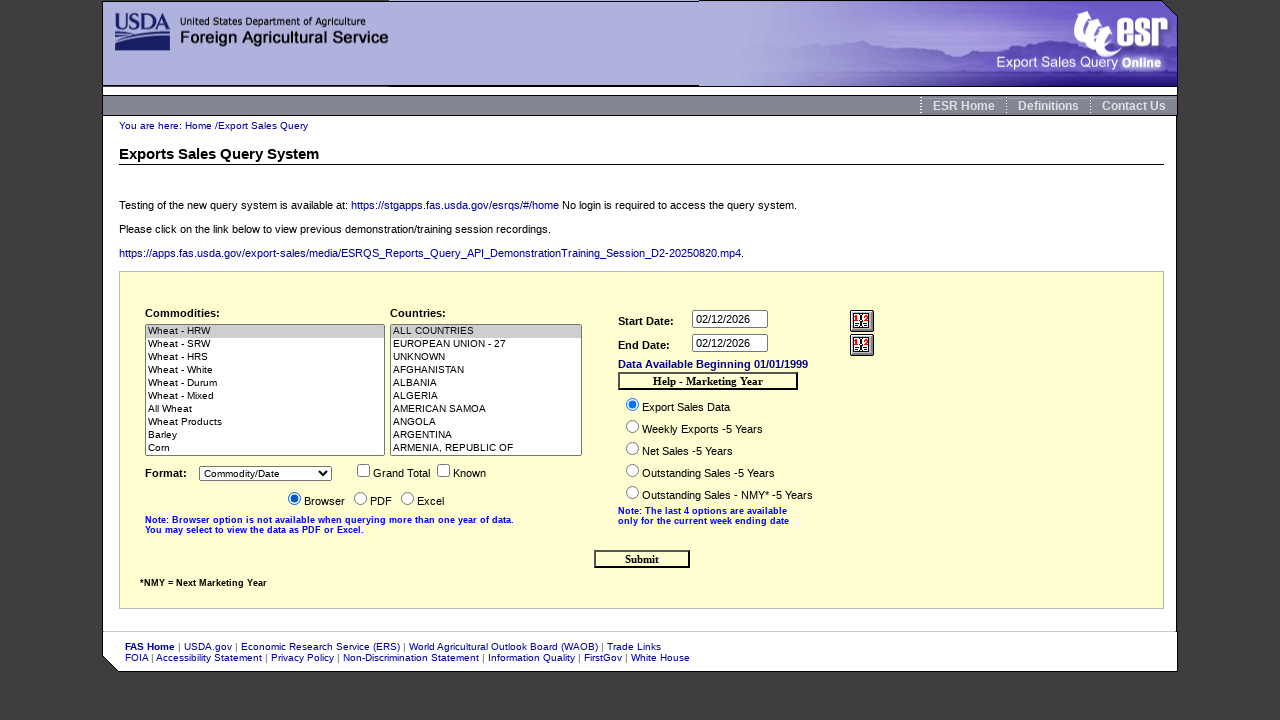

Clicked a radio button to select it at (360, 498) on input[type='radio'] >> nth=1
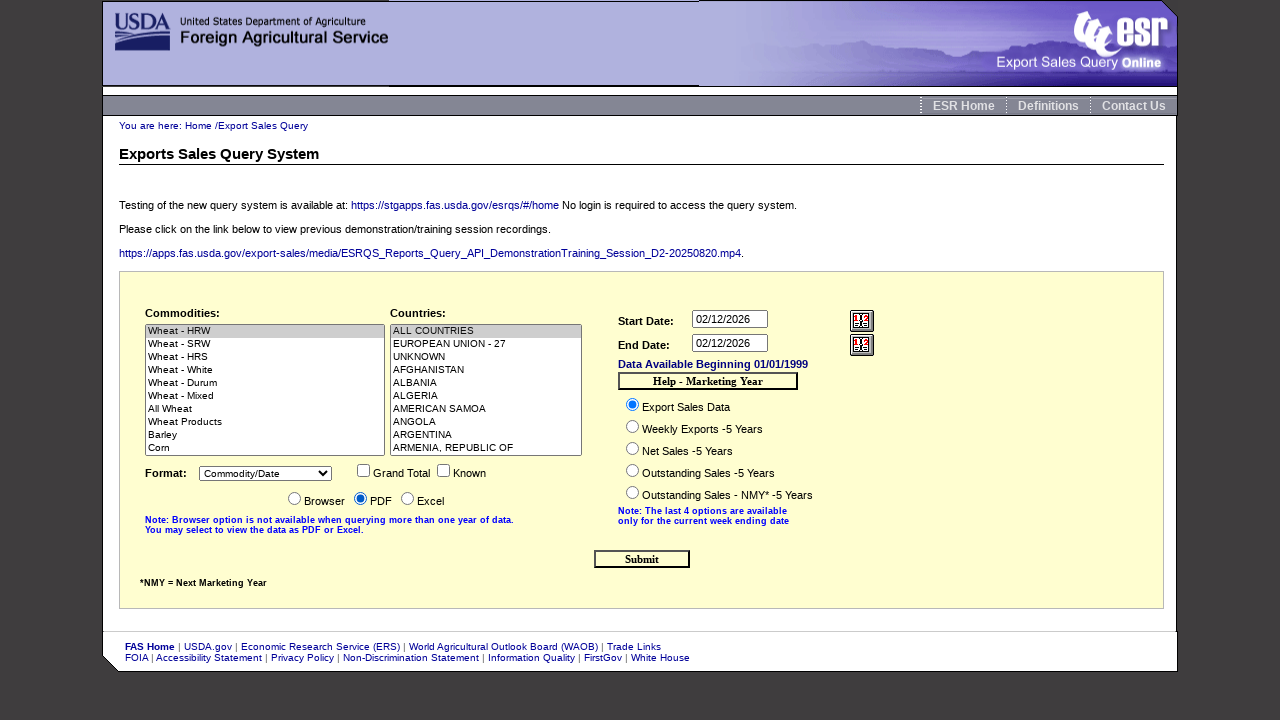

Waited for radio button click to be processed
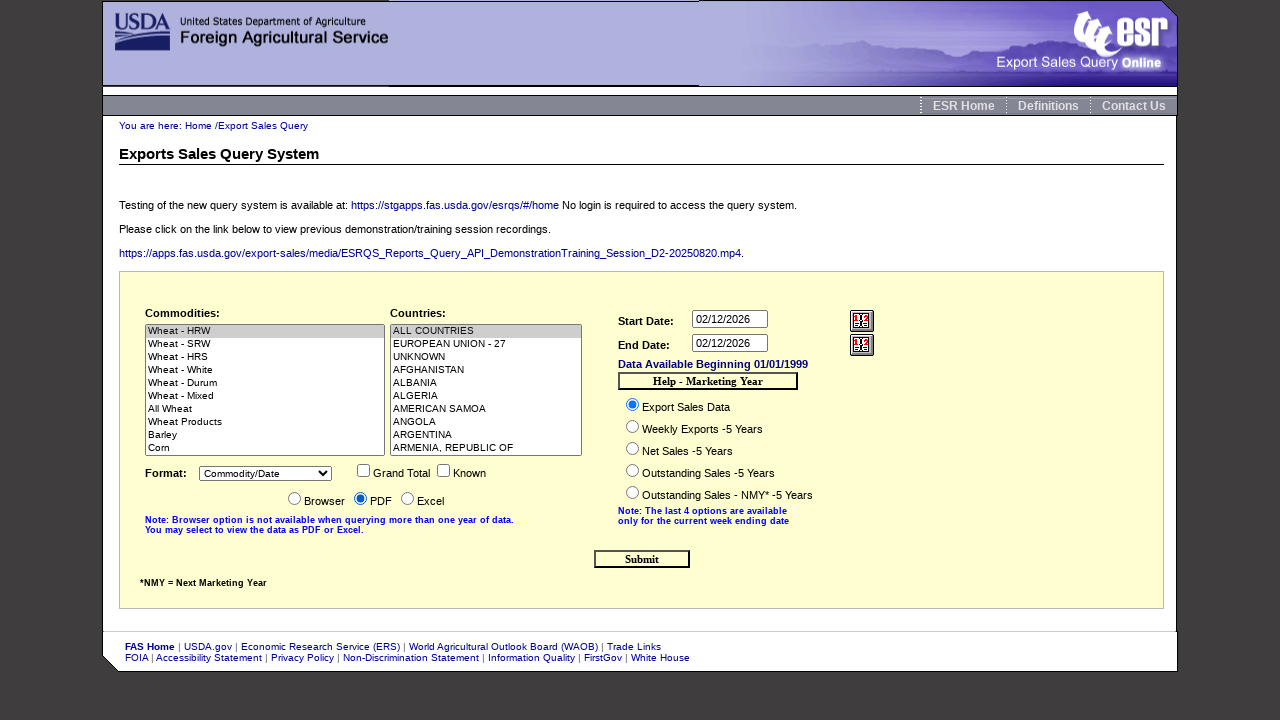

Clicked a radio button to select it at (407, 498) on input[type='radio'] >> nth=2
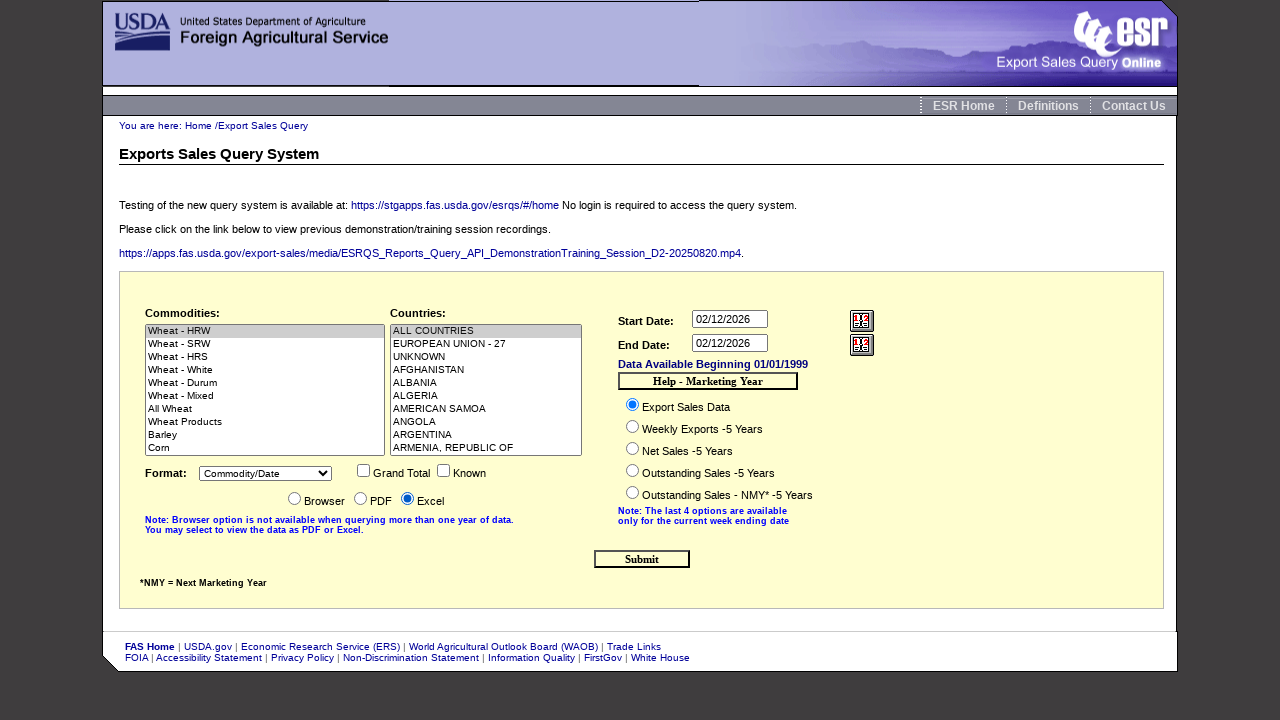

Waited for radio button click to be processed
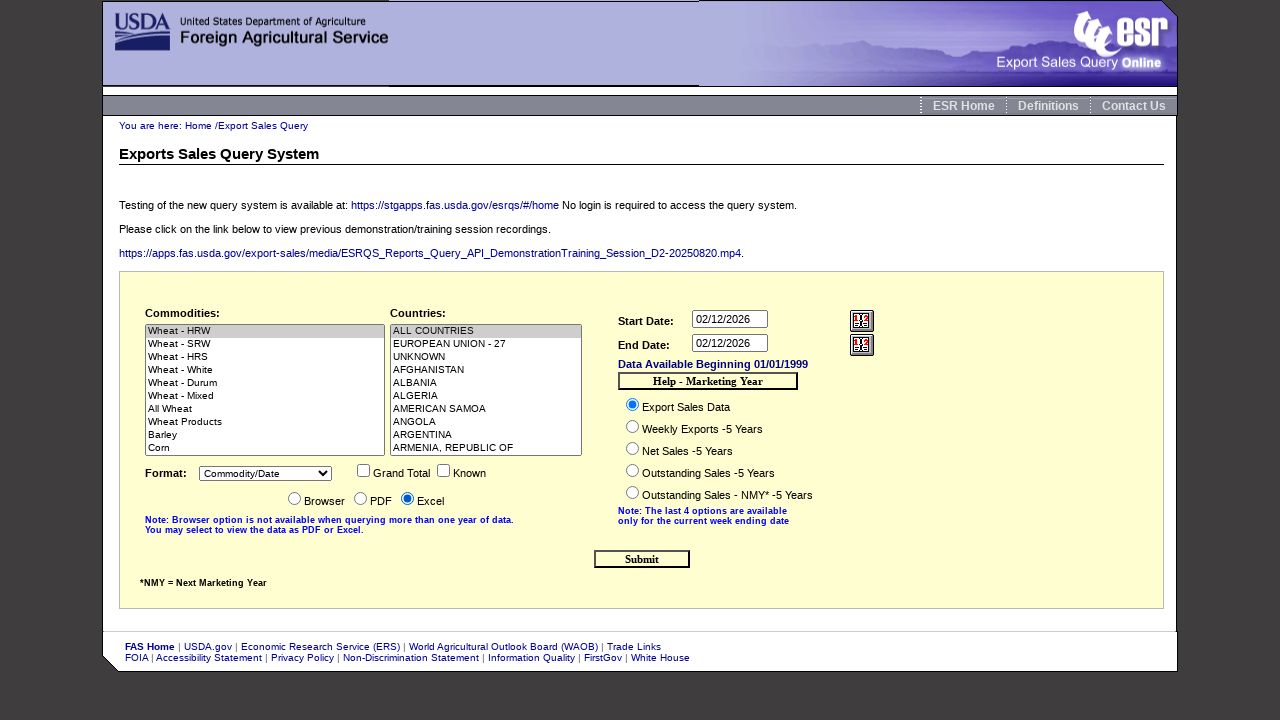

Clicked a radio button to select it at (632, 404) on input[type='radio'] >> nth=3
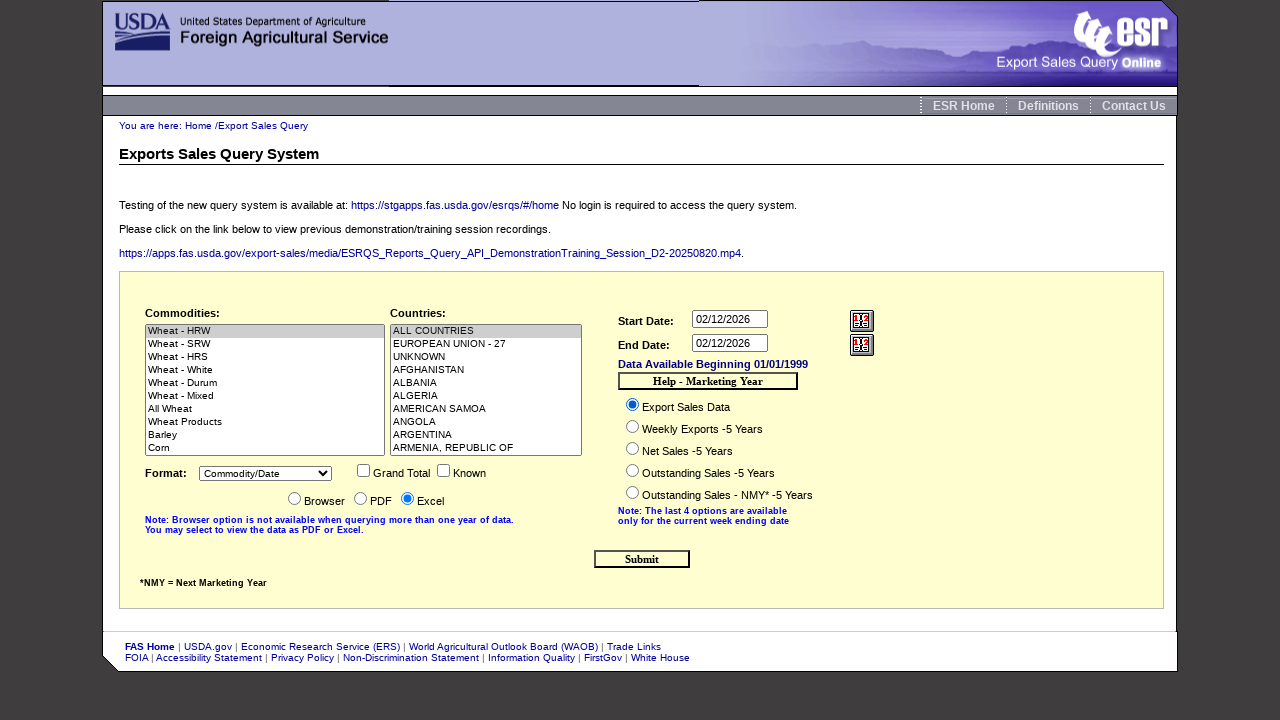

Waited for radio button click to be processed
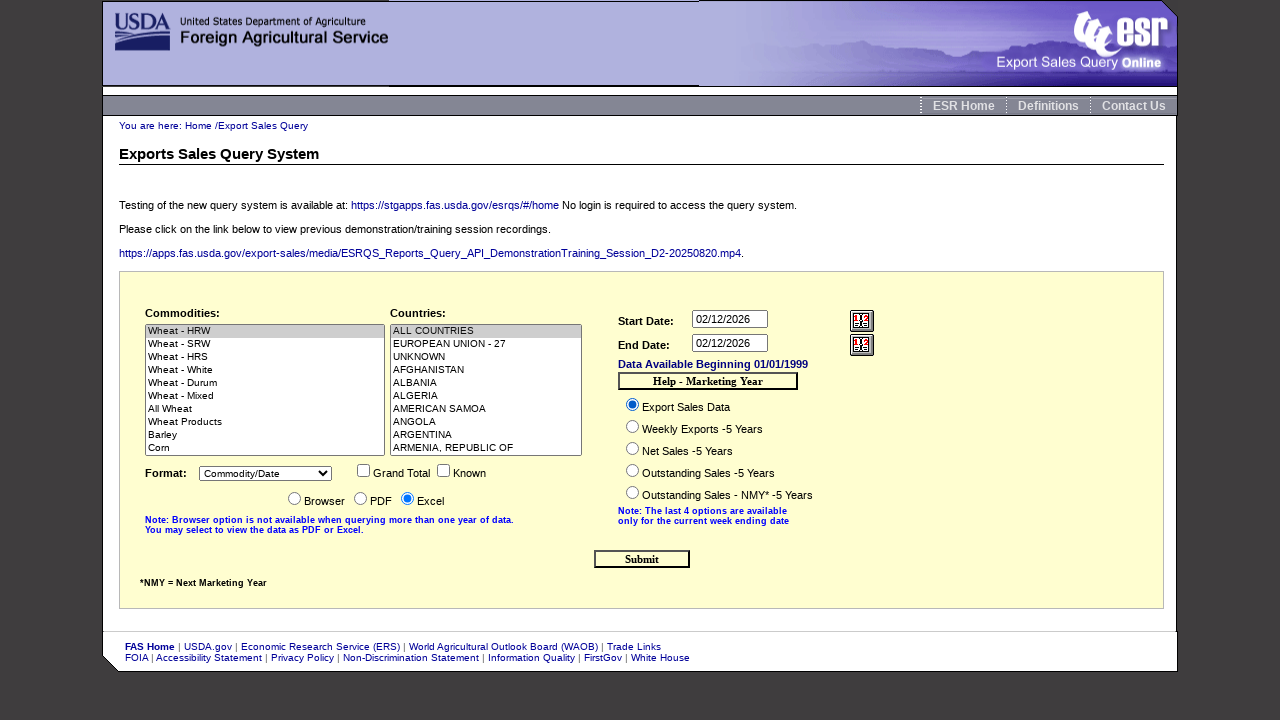

Clicked a radio button to select it at (632, 426) on input[type='radio'] >> nth=4
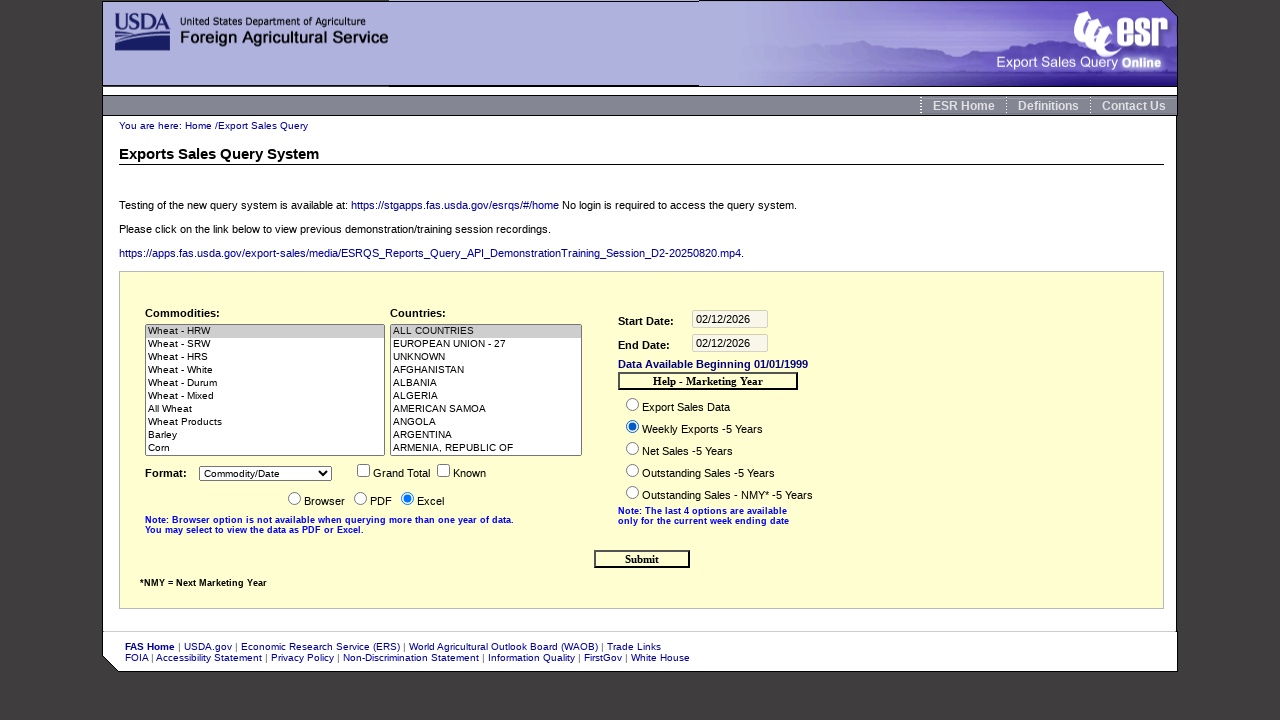

Waited for radio button click to be processed
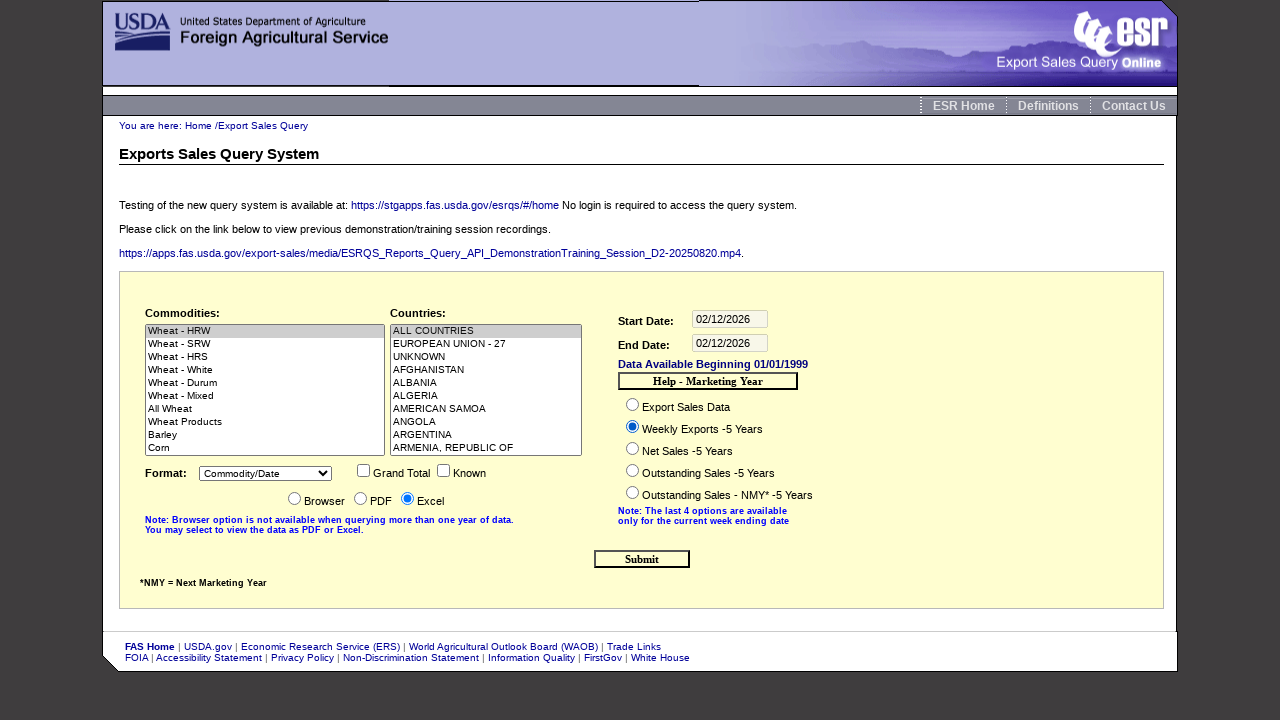

Clicked a radio button to select it at (632, 448) on input[type='radio'] >> nth=5
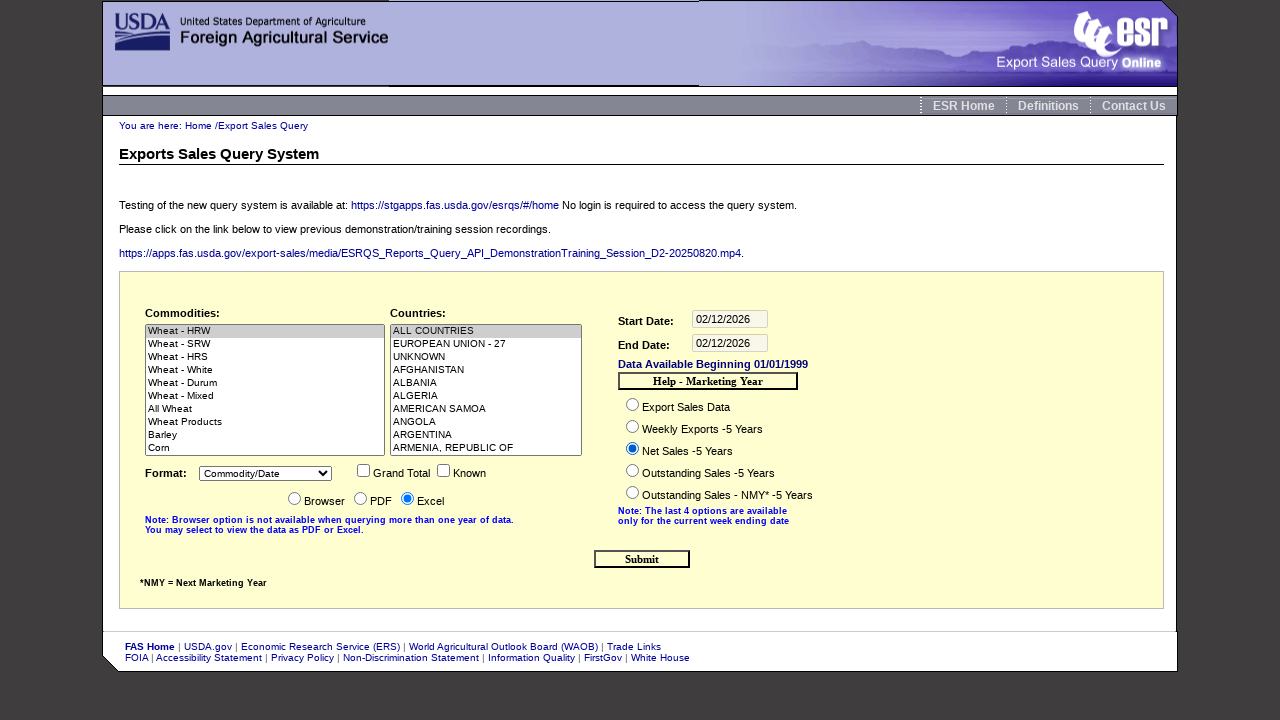

Waited for radio button click to be processed
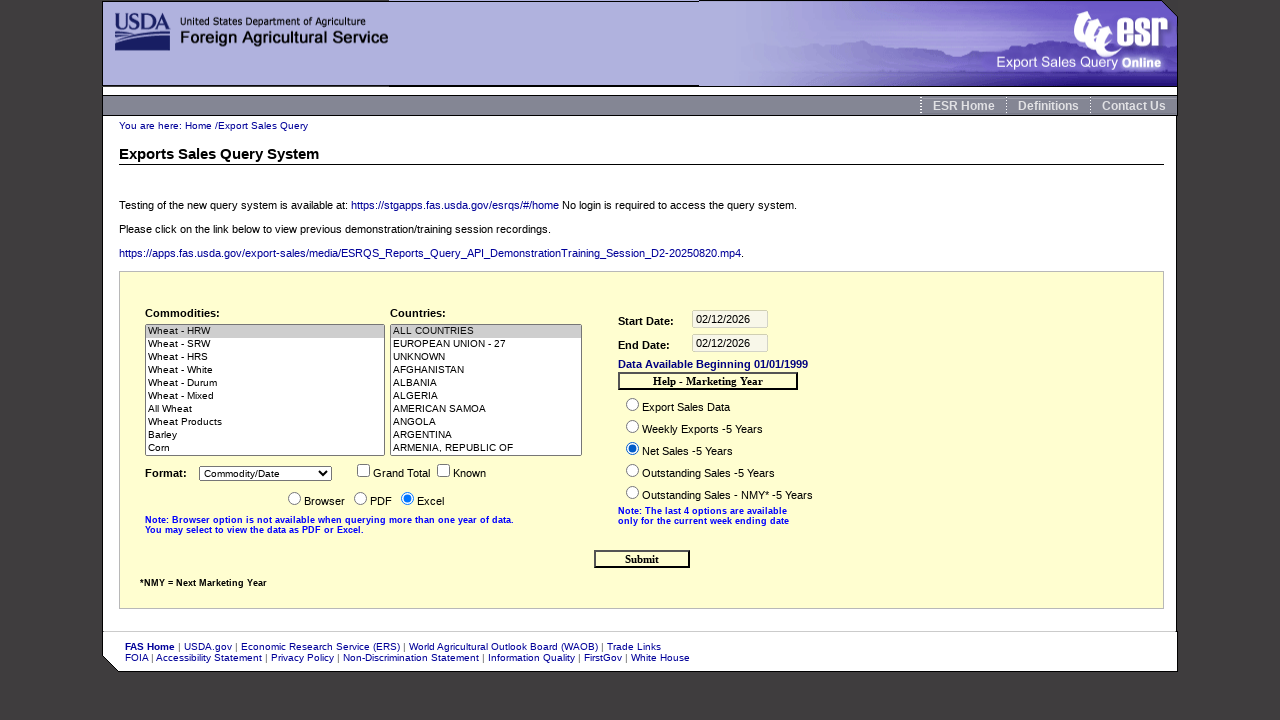

Clicked a radio button to select it at (632, 470) on input[type='radio'] >> nth=6
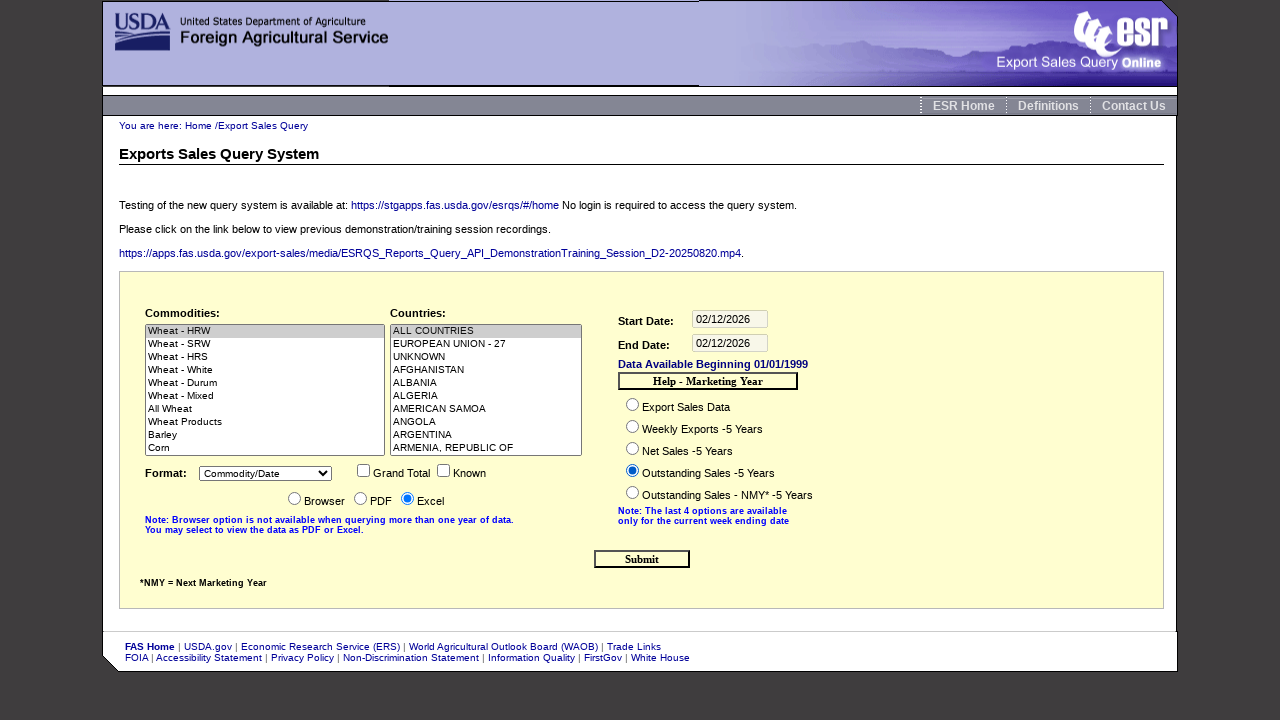

Waited for radio button click to be processed
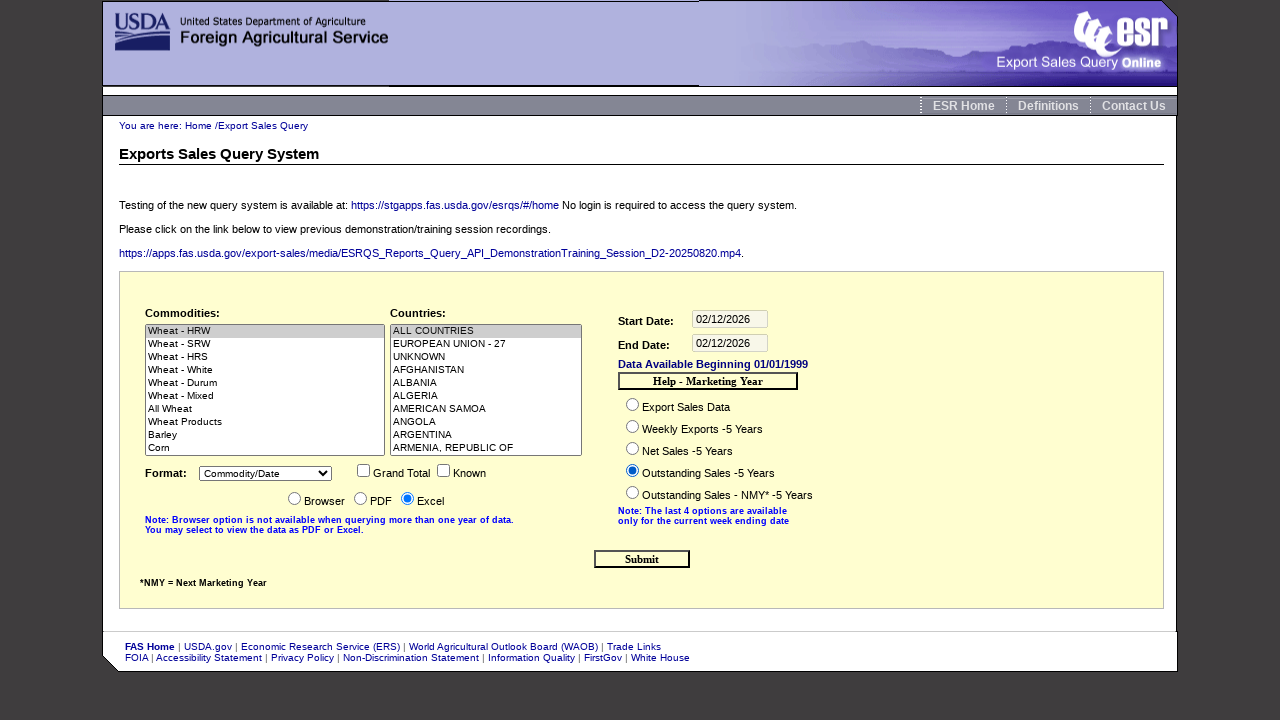

Clicked a radio button to select it at (632, 492) on input[type='radio'] >> nth=7
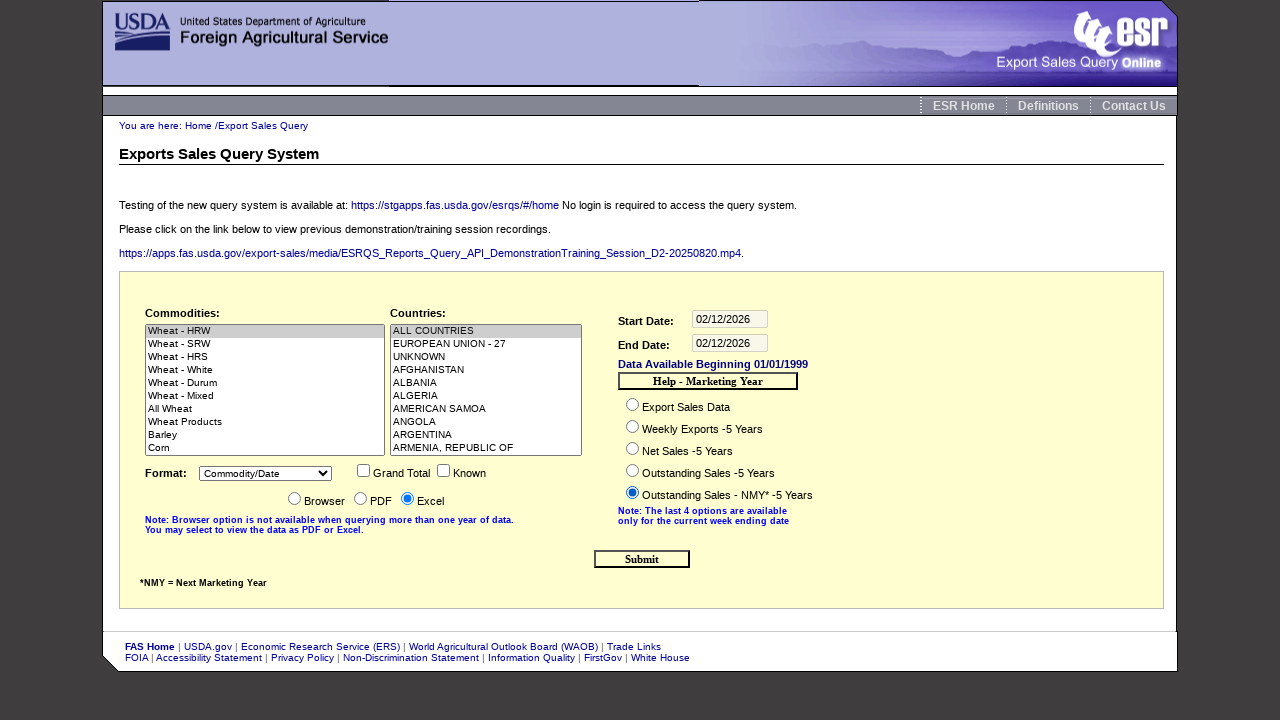

Waited for radio button click to be processed
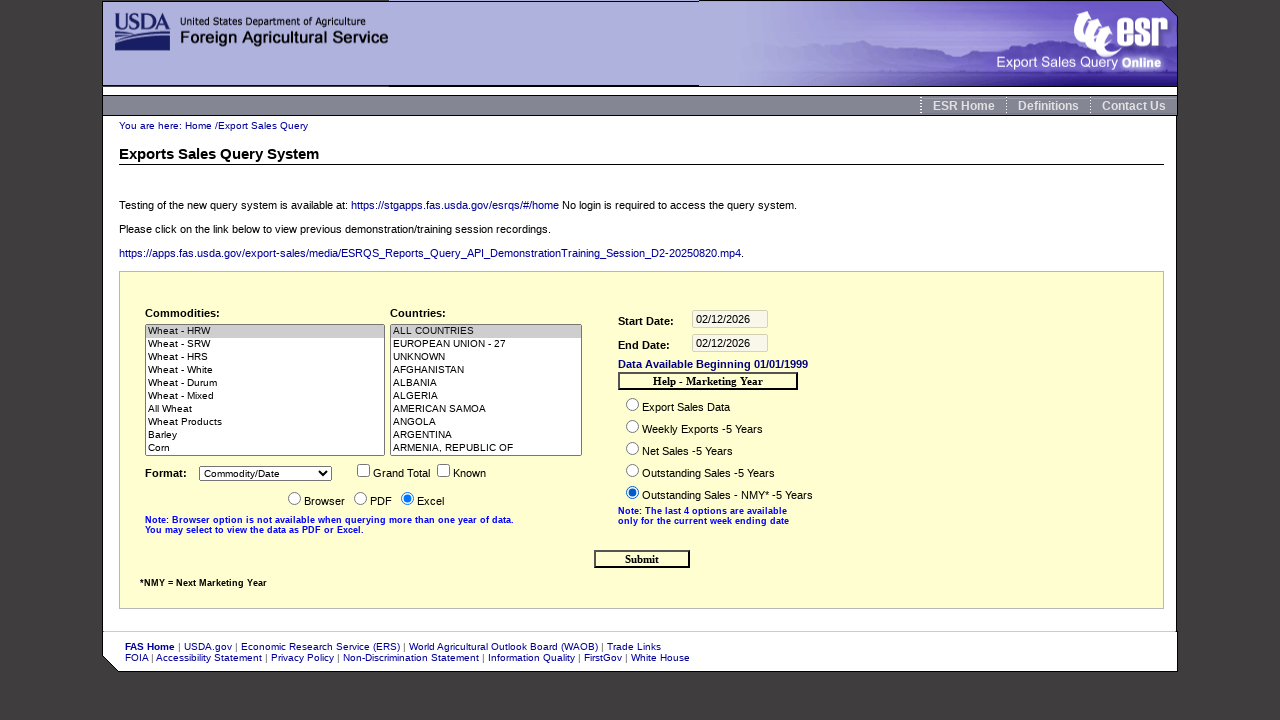

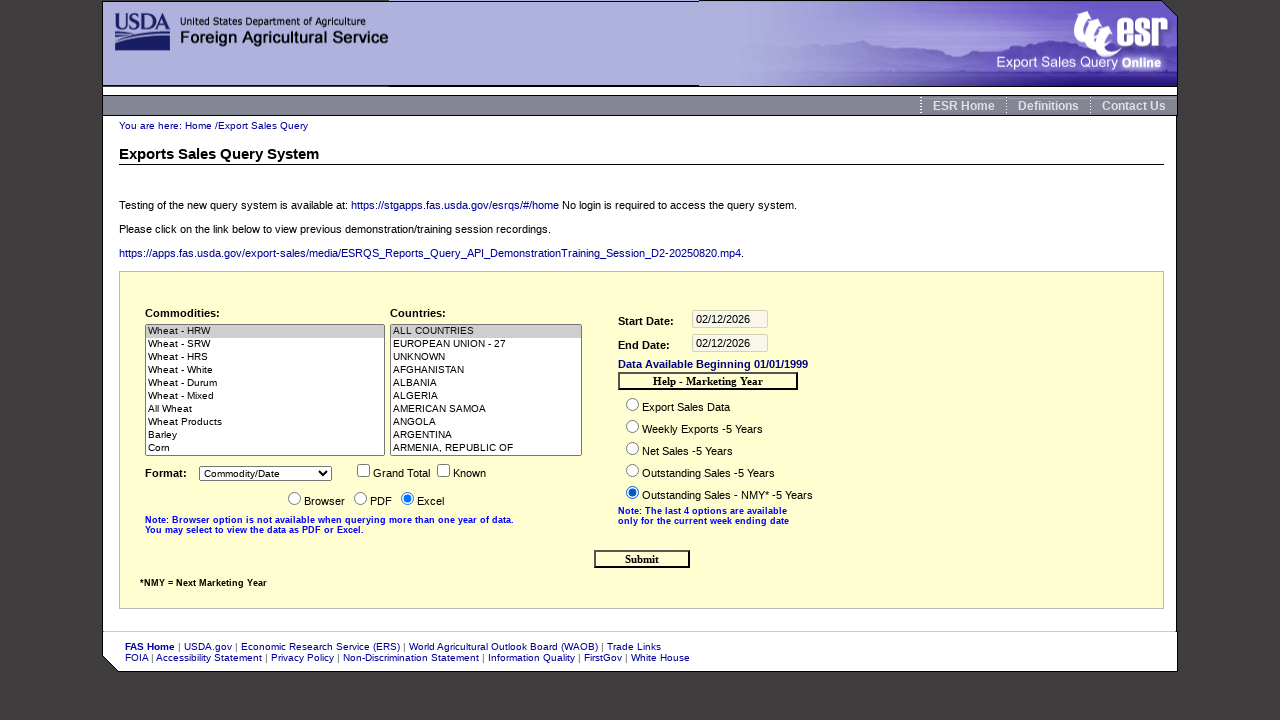